Tests multi-select dropdown functionality by selecting multiple options using different selection methods (by index, value, and visible text) and then deselecting one option

Starting URL: https://www.w3schools.com/tags/tryit.asp?filename=tryhtml_select_multiple

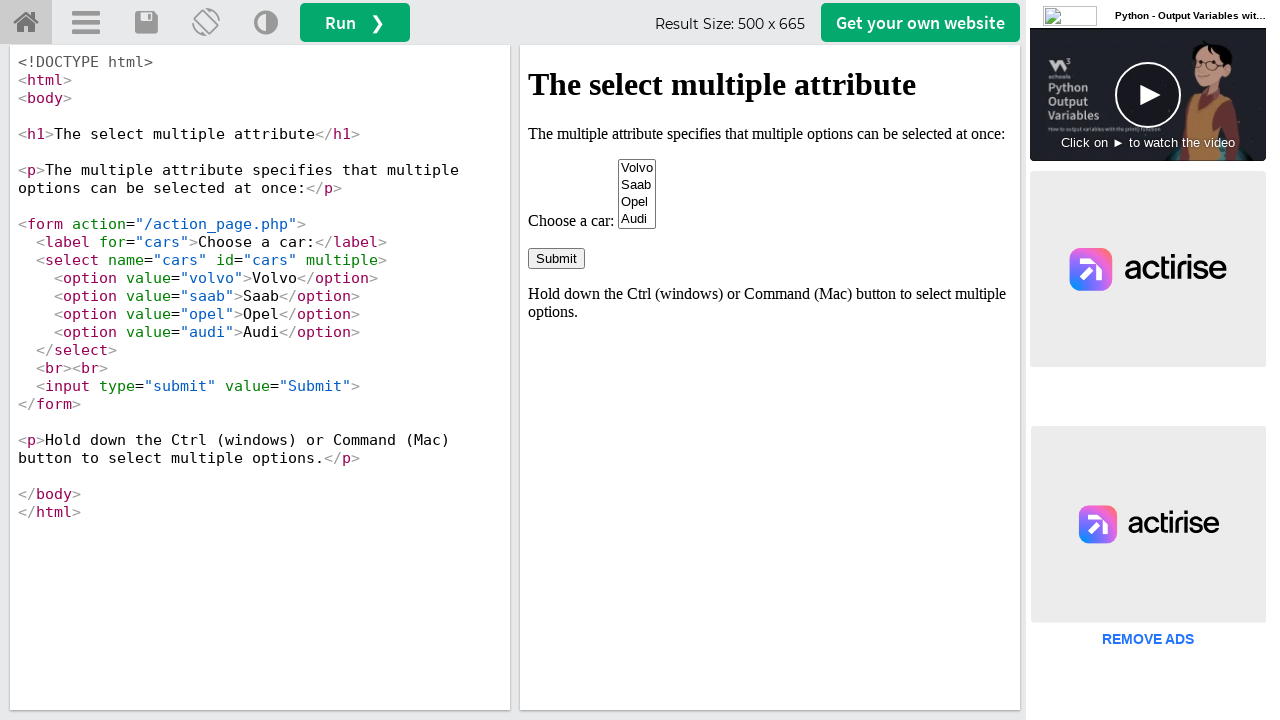

Located iframe #iframeResult containing the multi-select dropdown
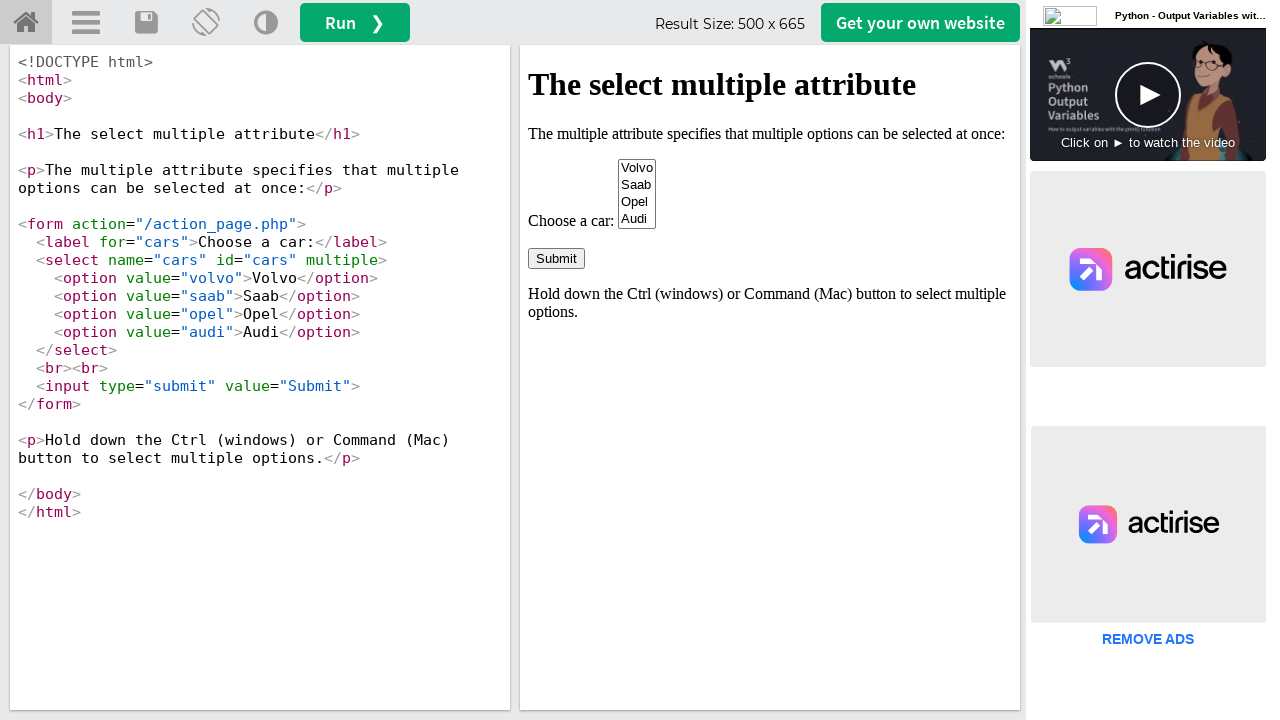

Selected first option (Volvo) by index on #iframeResult >> internal:control=enter-frame >> select[name='cars']
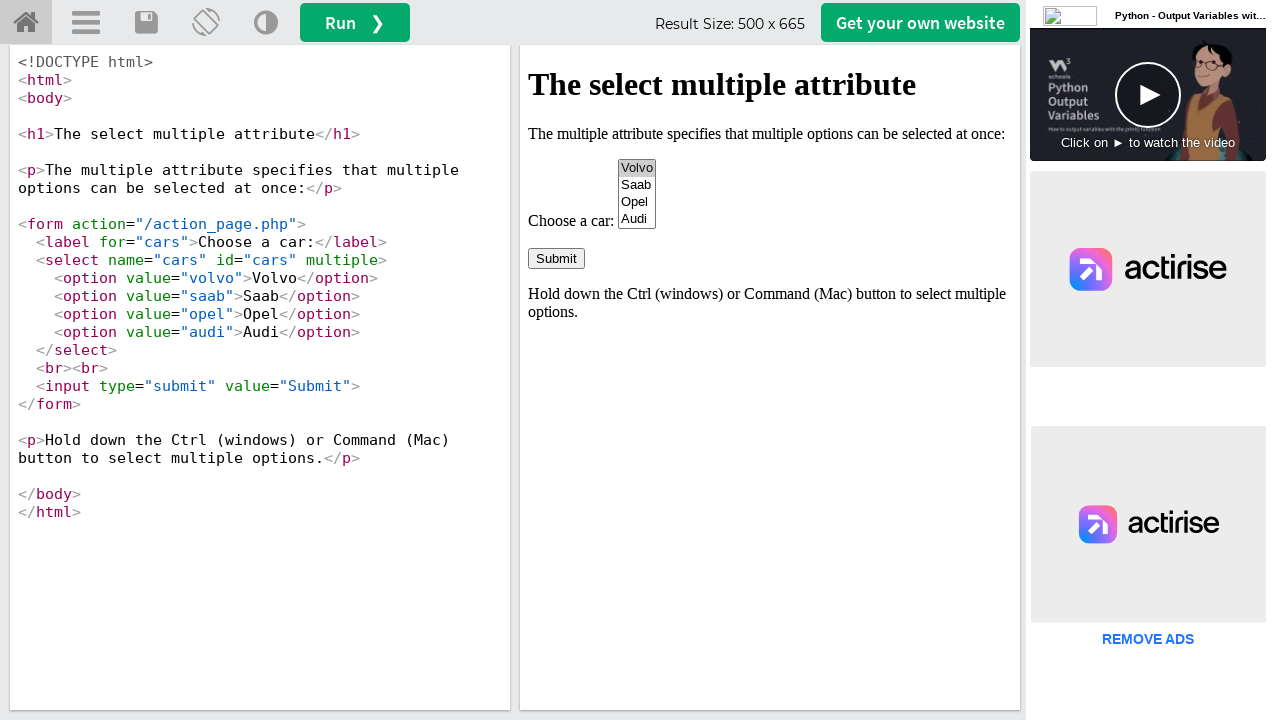

Selected option (Saab) by value on #iframeResult >> internal:control=enter-frame >> select[name='cars']
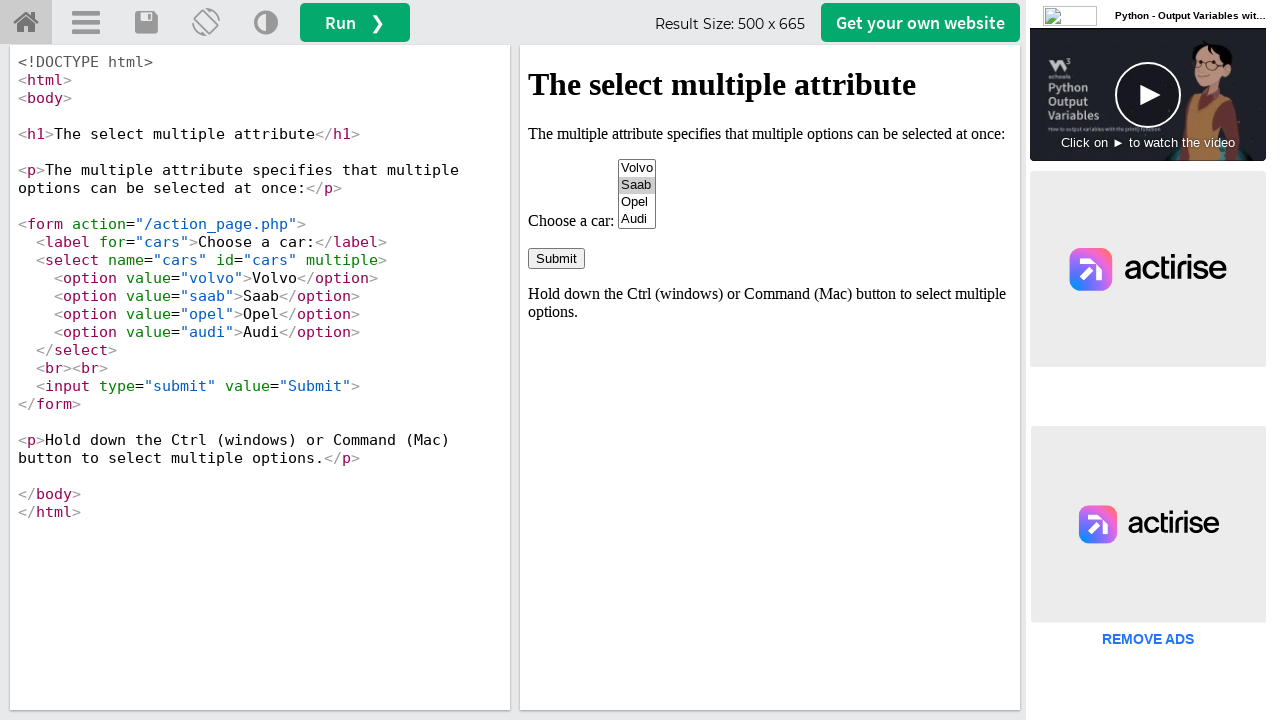

Selected option (Audi) by visible text on #iframeResult >> internal:control=enter-frame >> select[name='cars']
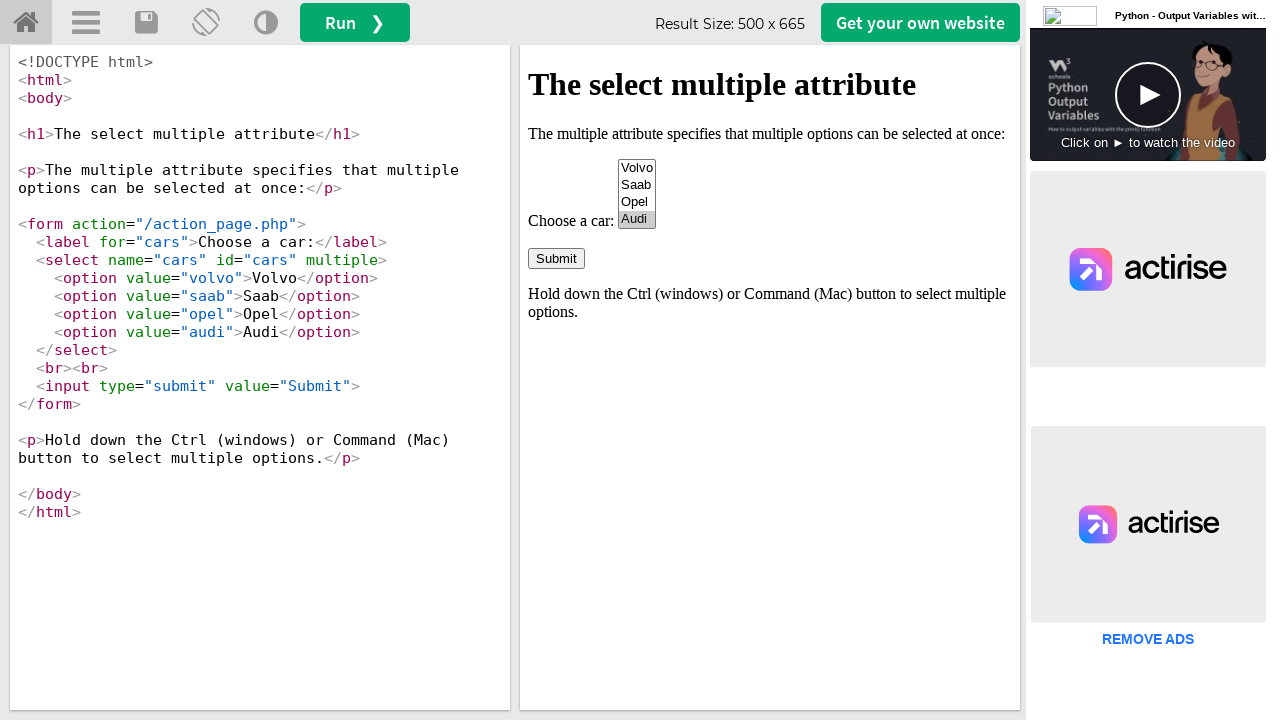

Waited 1 second for UI update
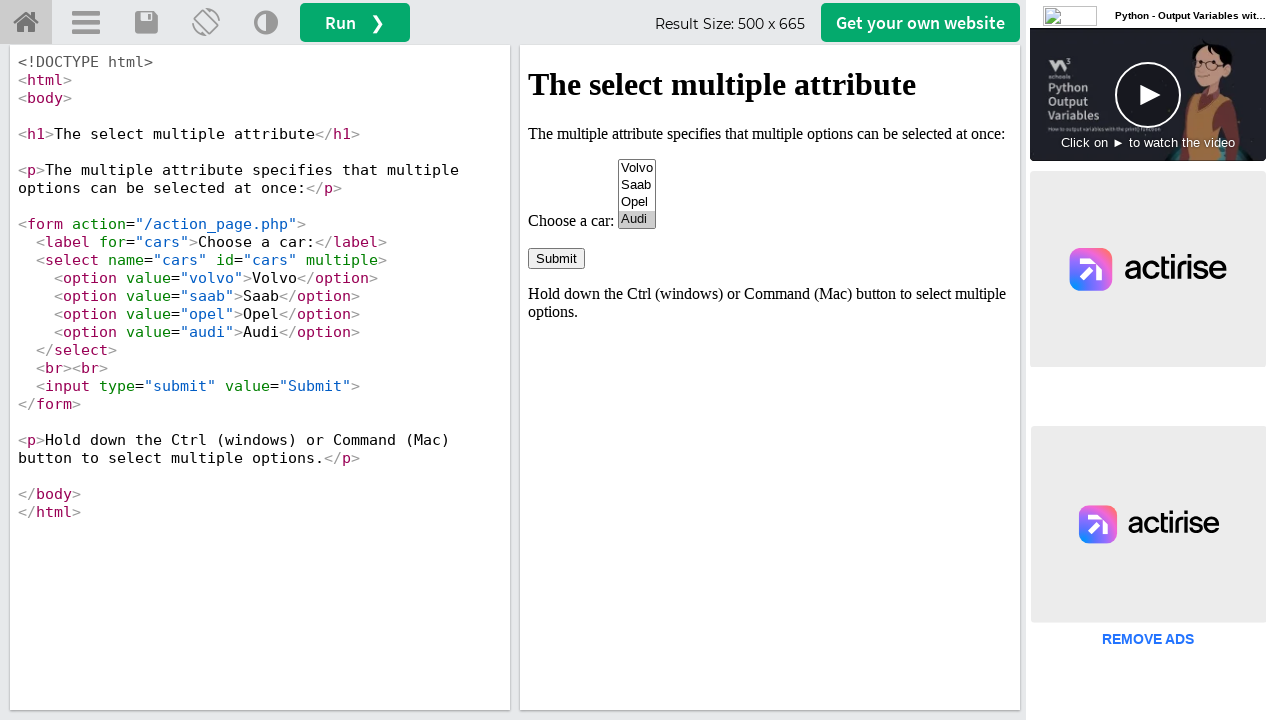

Deselected Volvo by reselecting only Saab and Audi options on #iframeResult >> internal:control=enter-frame >> select[name='cars']
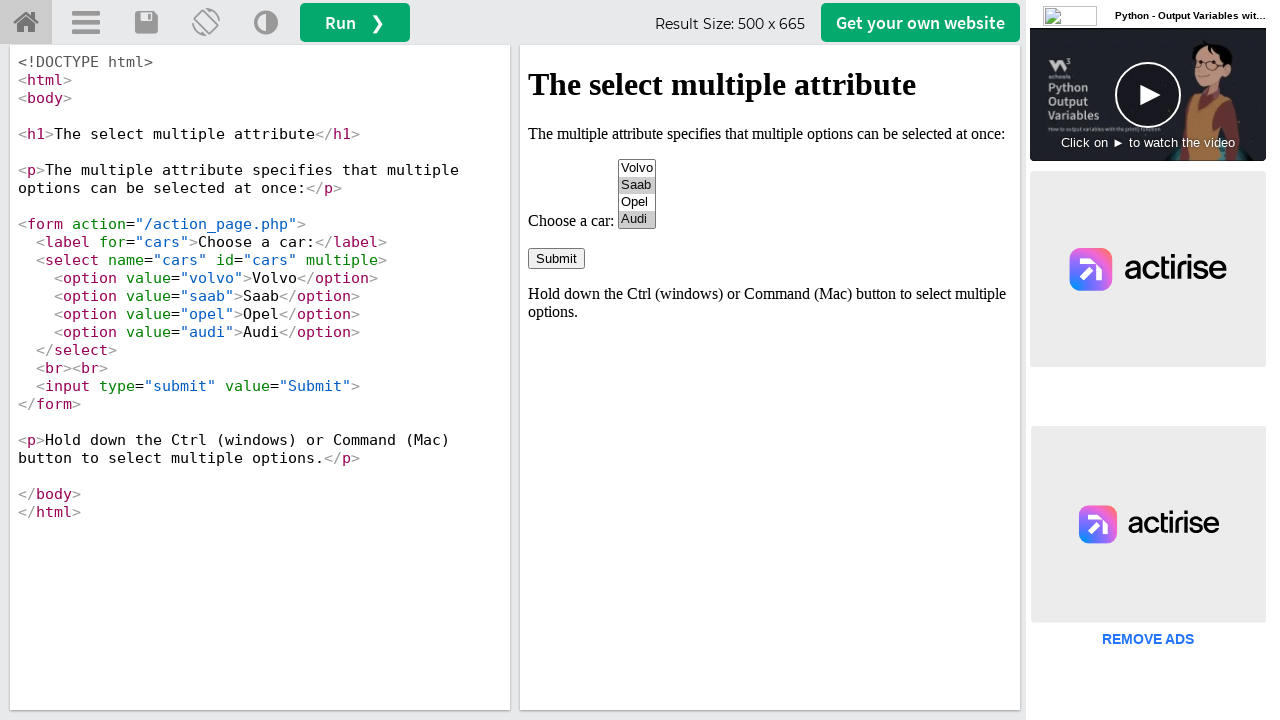

Verified the multi-select dropdown element is visible
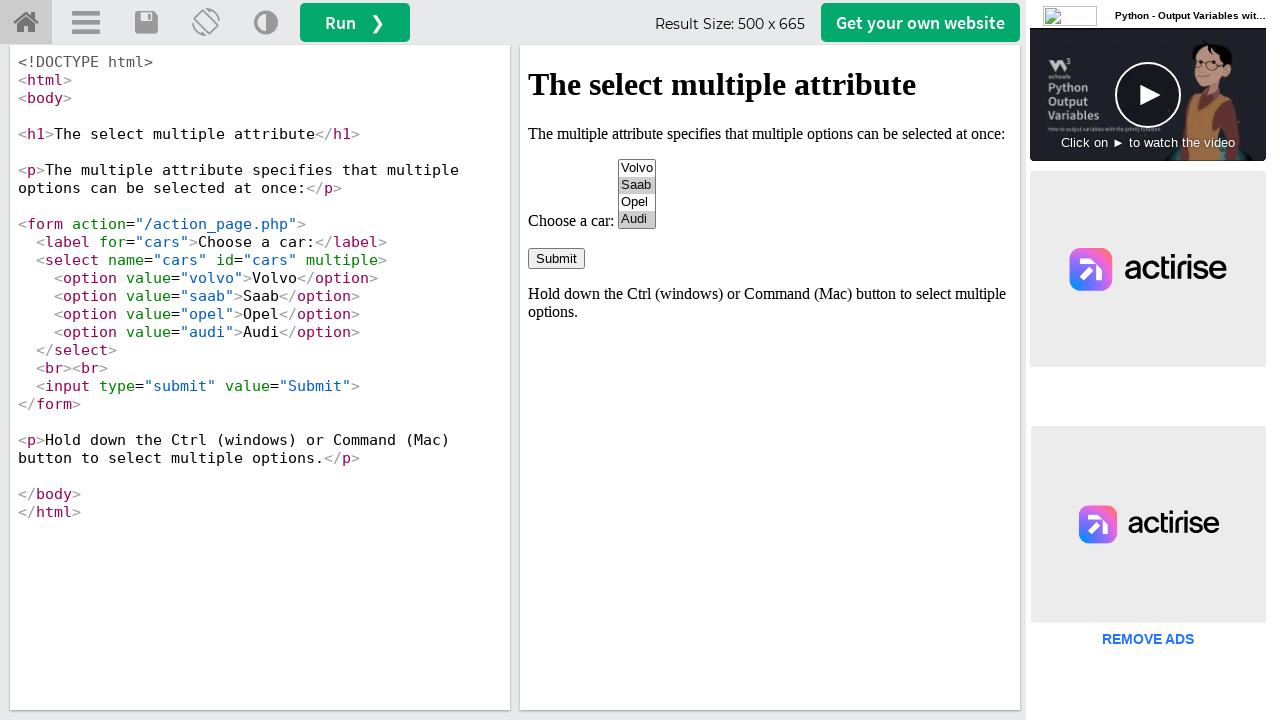

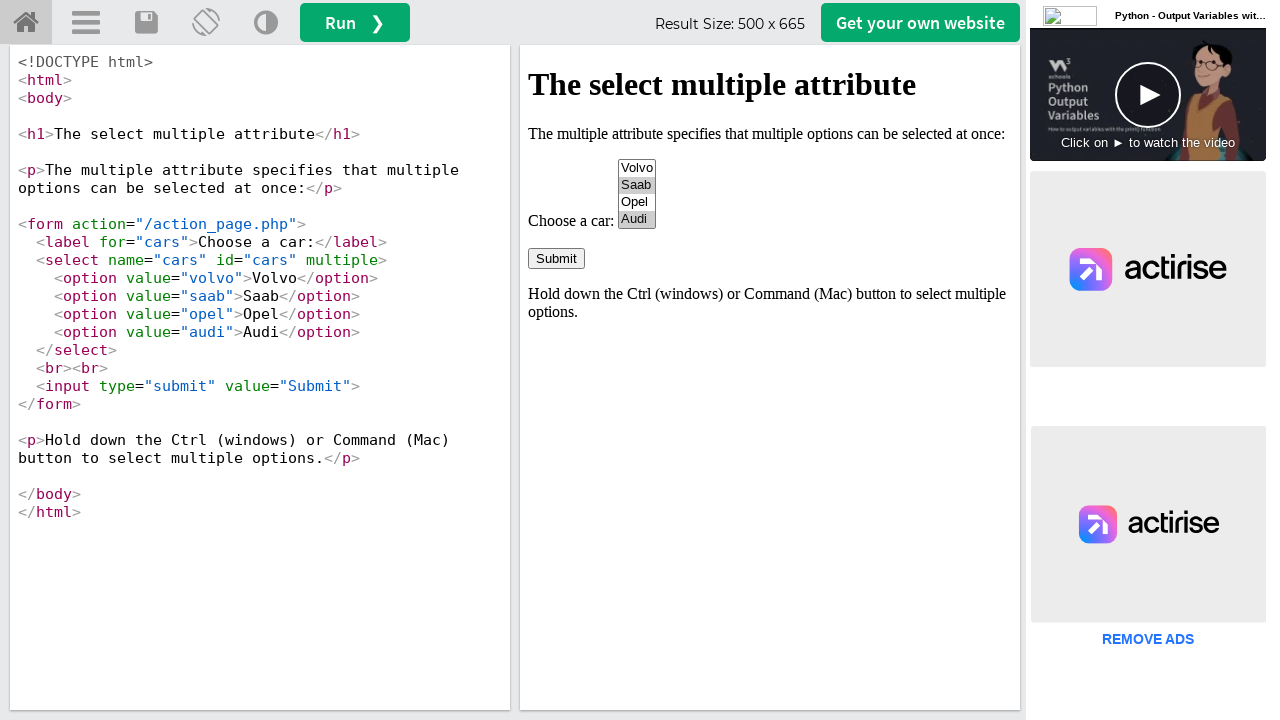